Tests a practice form by filling in name, email, password fields, checking a checkbox, selecting gender from dropdown, and submitting the form to verify success message

Starting URL: https://rahulshettyacademy.com/angularpractice/

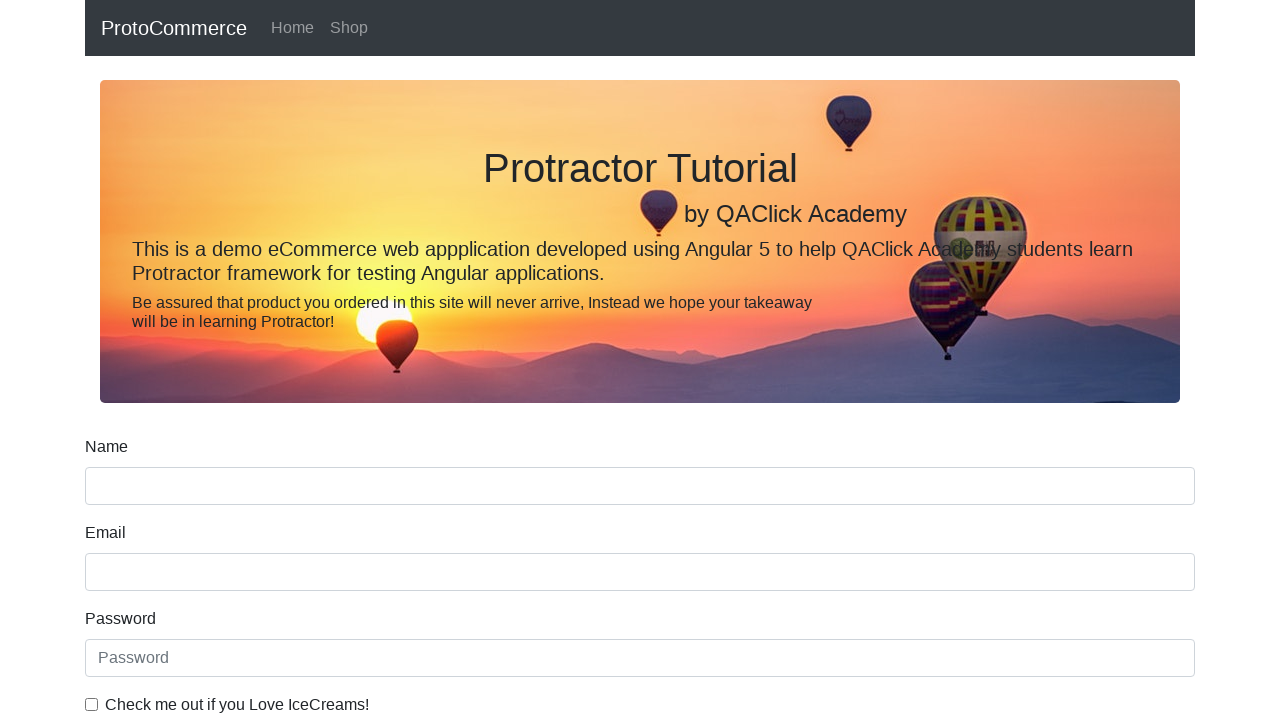

Filled name field with 'Marcus' on //div/input[@name='name']
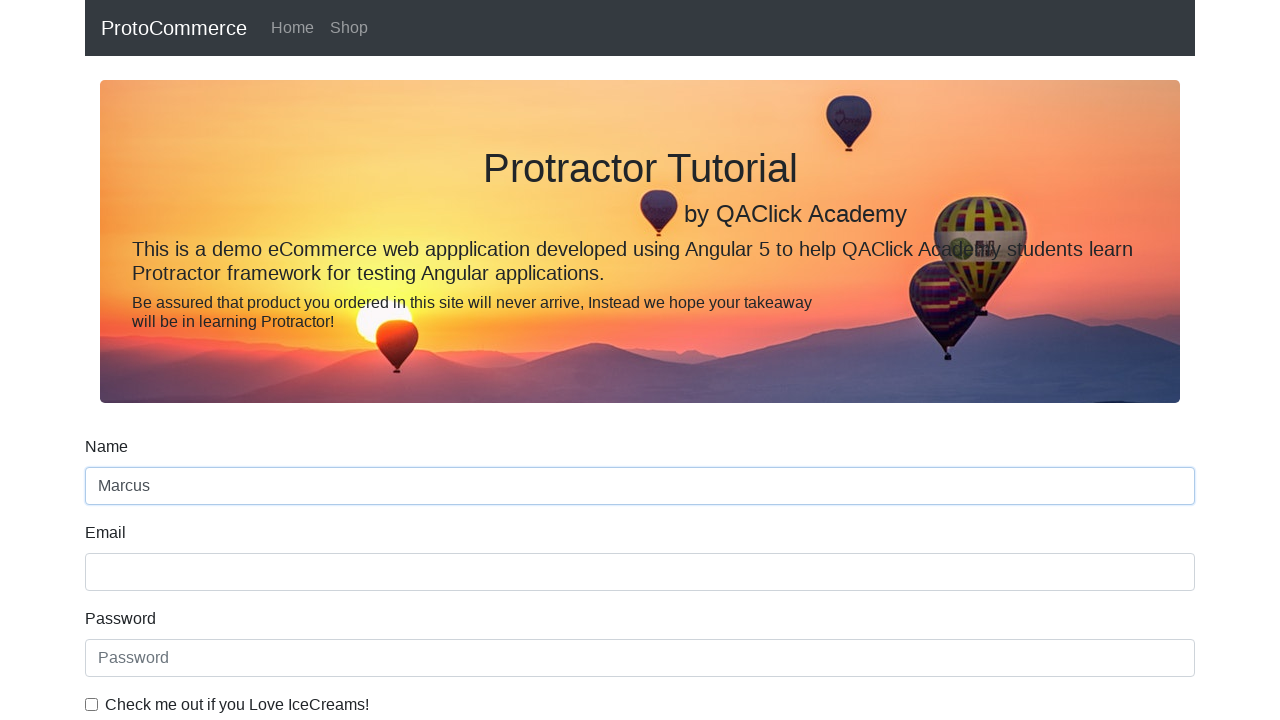

Filled email field with 'marcus.thompson@gmail.com' on input[name='email']
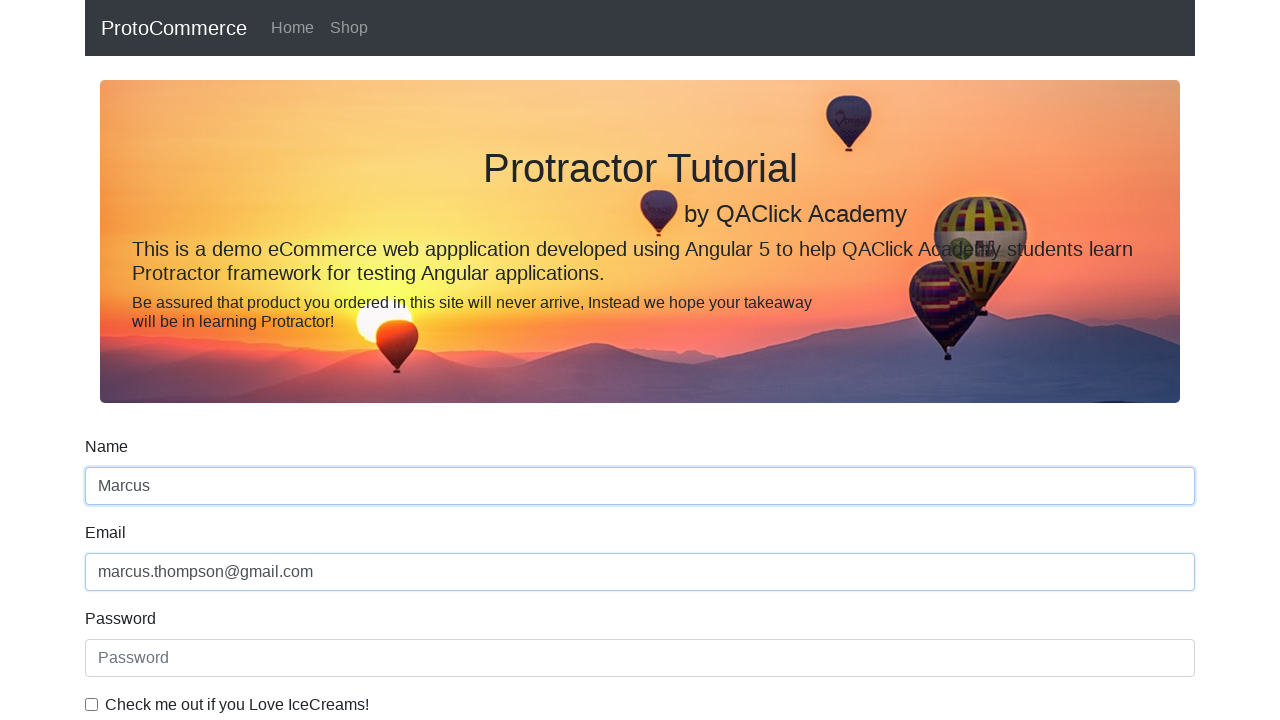

Filled password field with 'SecurePass789' on #exampleInputPassword1
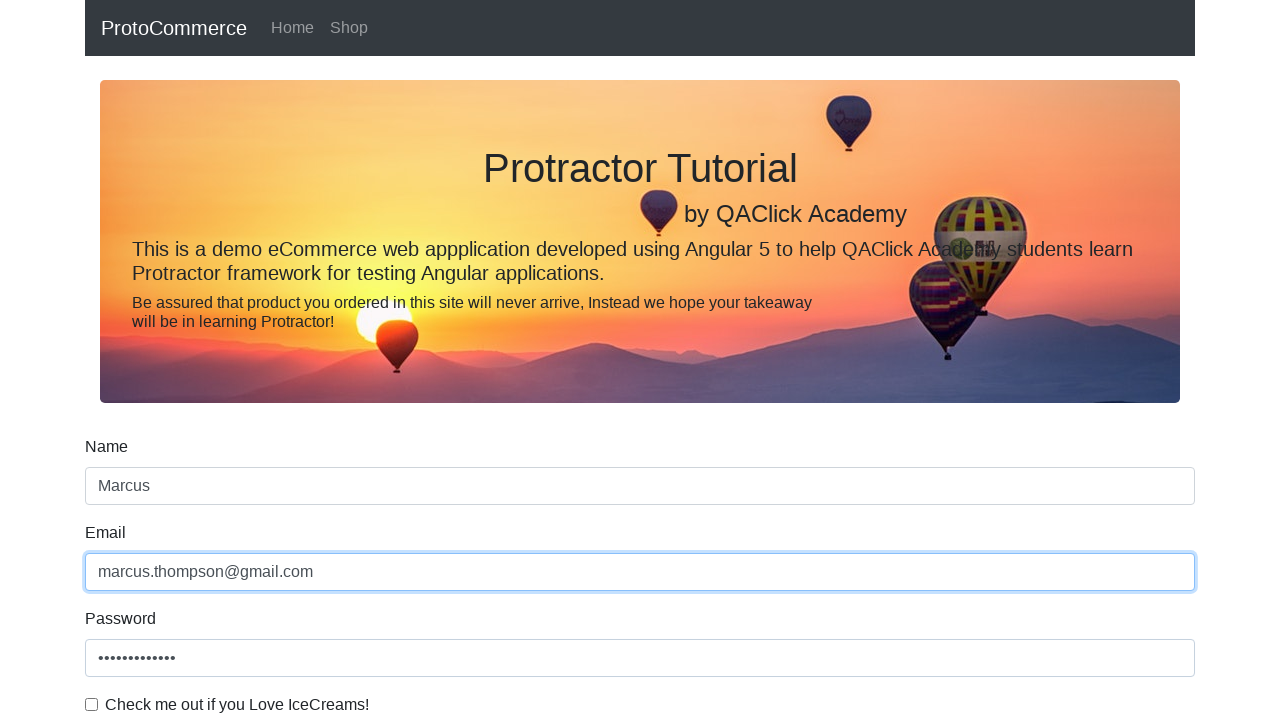

Checked the checkbox at (92, 704) on #exampleCheck1
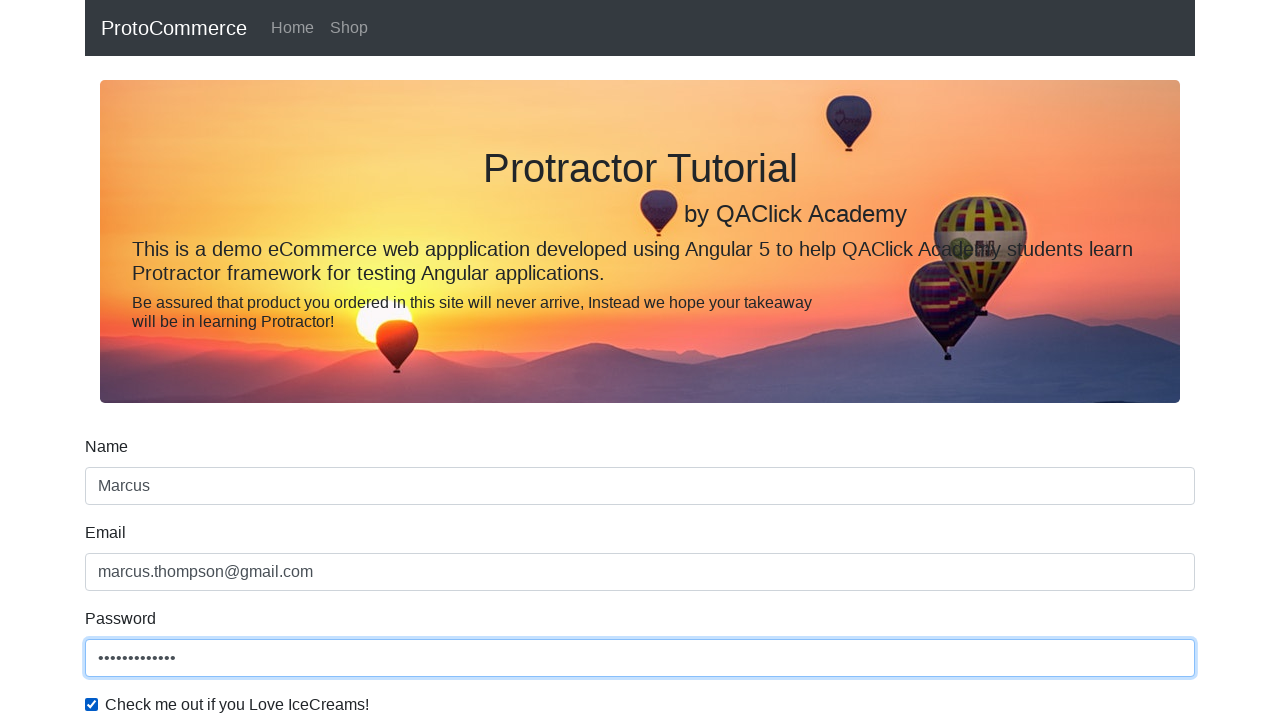

Selected 'Female' from gender dropdown on #exampleFormControlSelect1
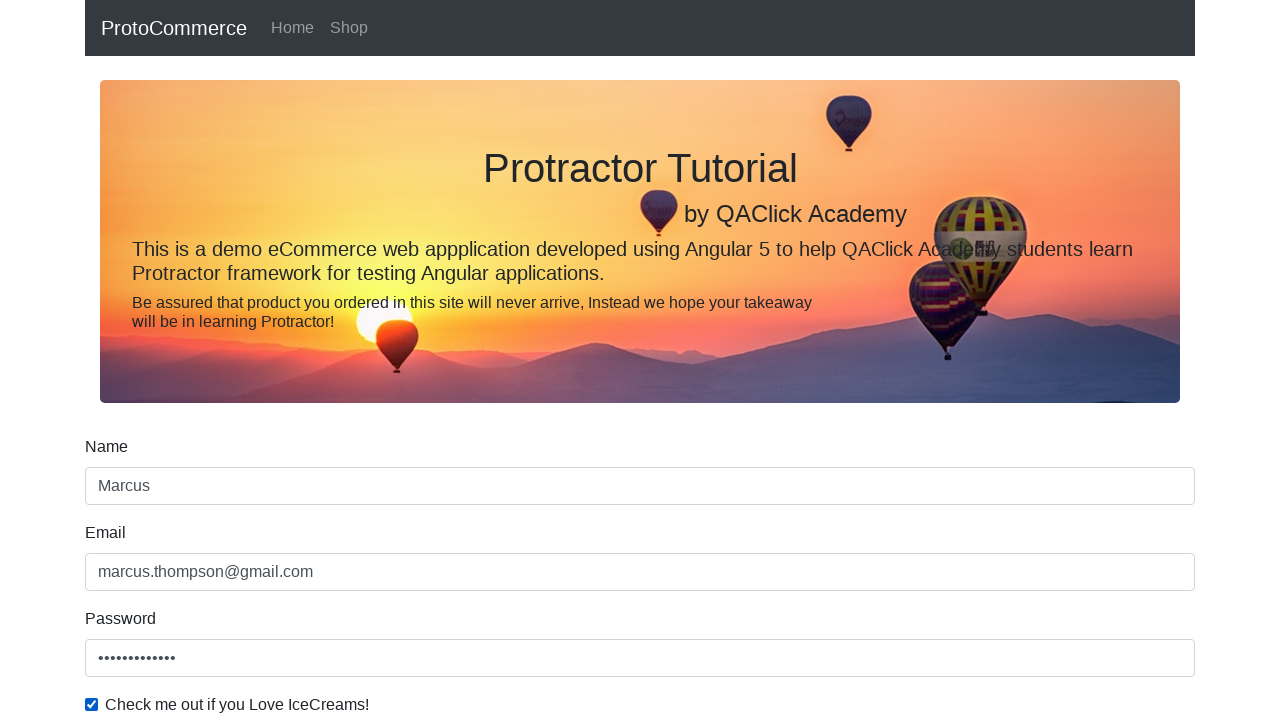

Clicked submit button to submit form at (123, 491) on input[type='submit']
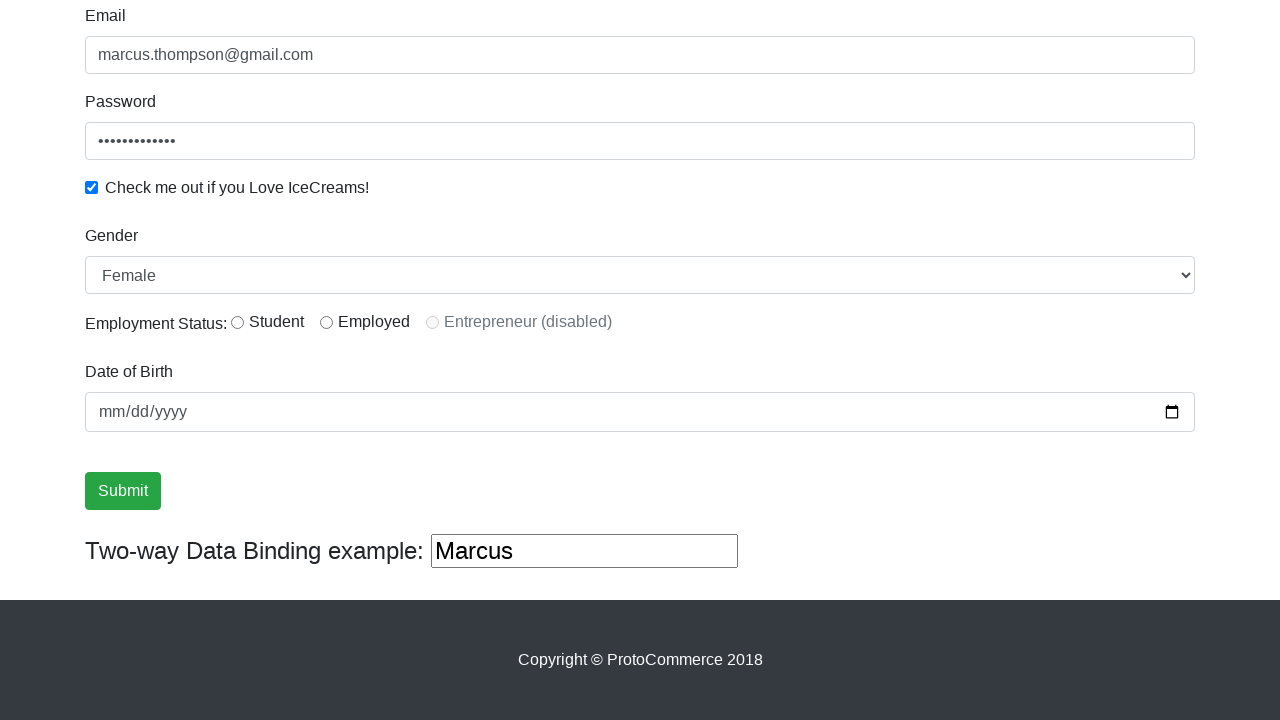

Success message appeared confirming form submission
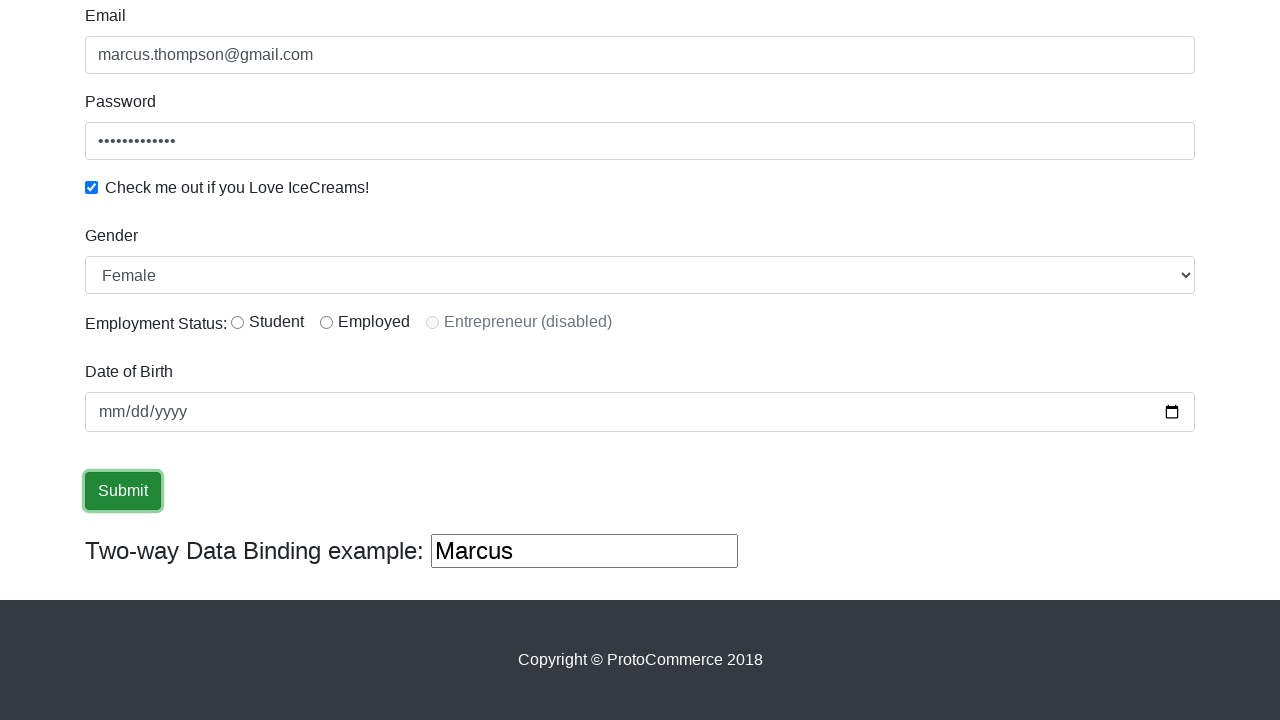

Filled name field with 'Marcus Thompson' on input[name='name']
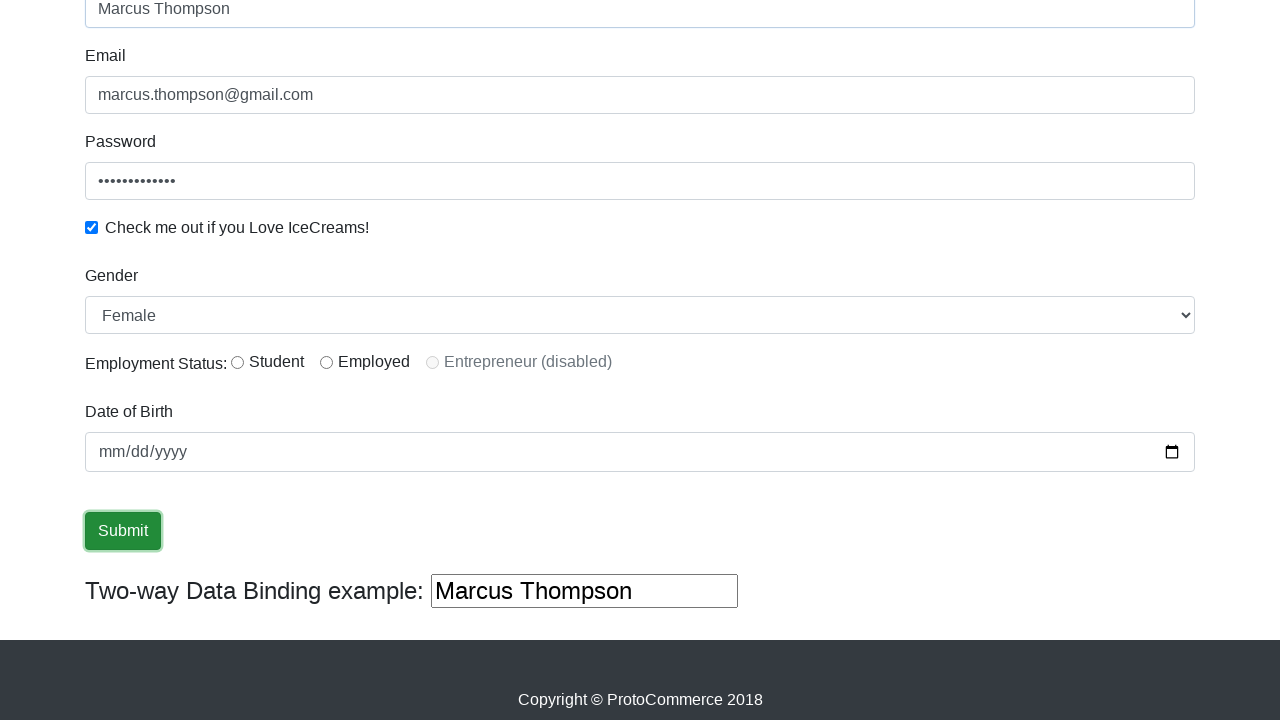

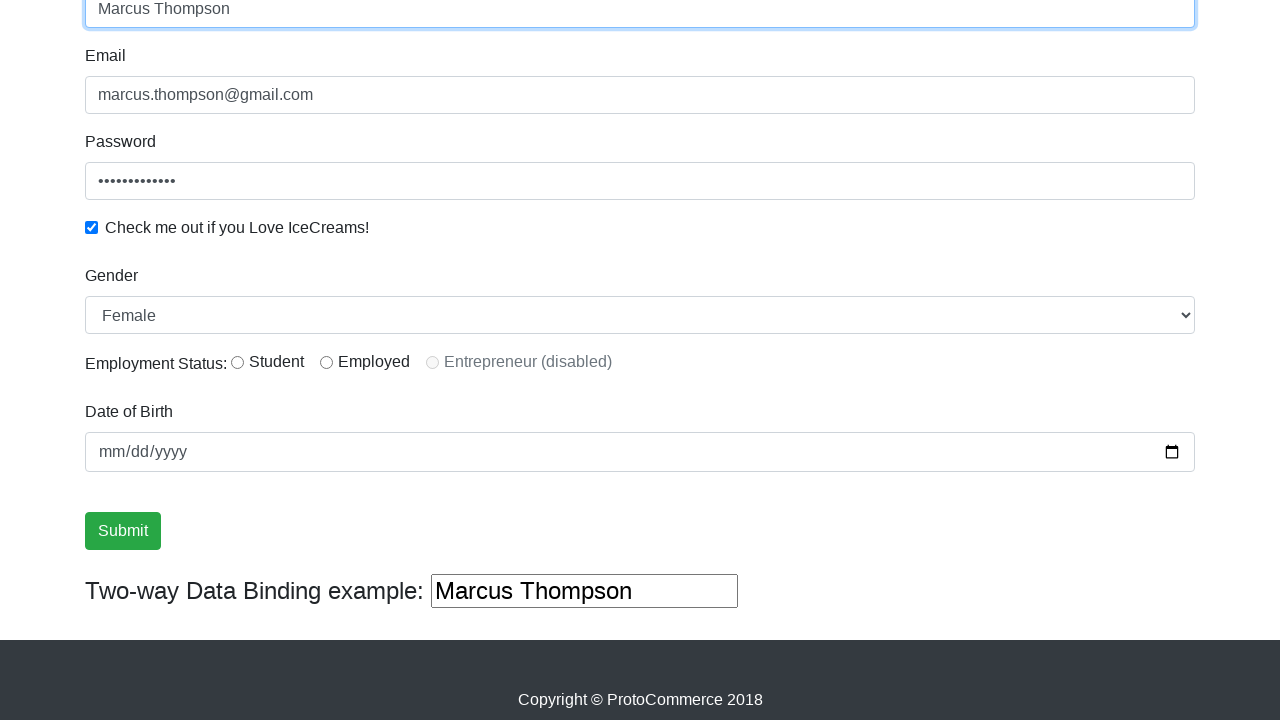